Navigates to a YouTube playlist page and verifies that playlist video items are displayed

Starting URL: https://www.youtube.com/playlist?list=PLLy_2iUCG87CNafffzNZPVa9rW-QmOmEv

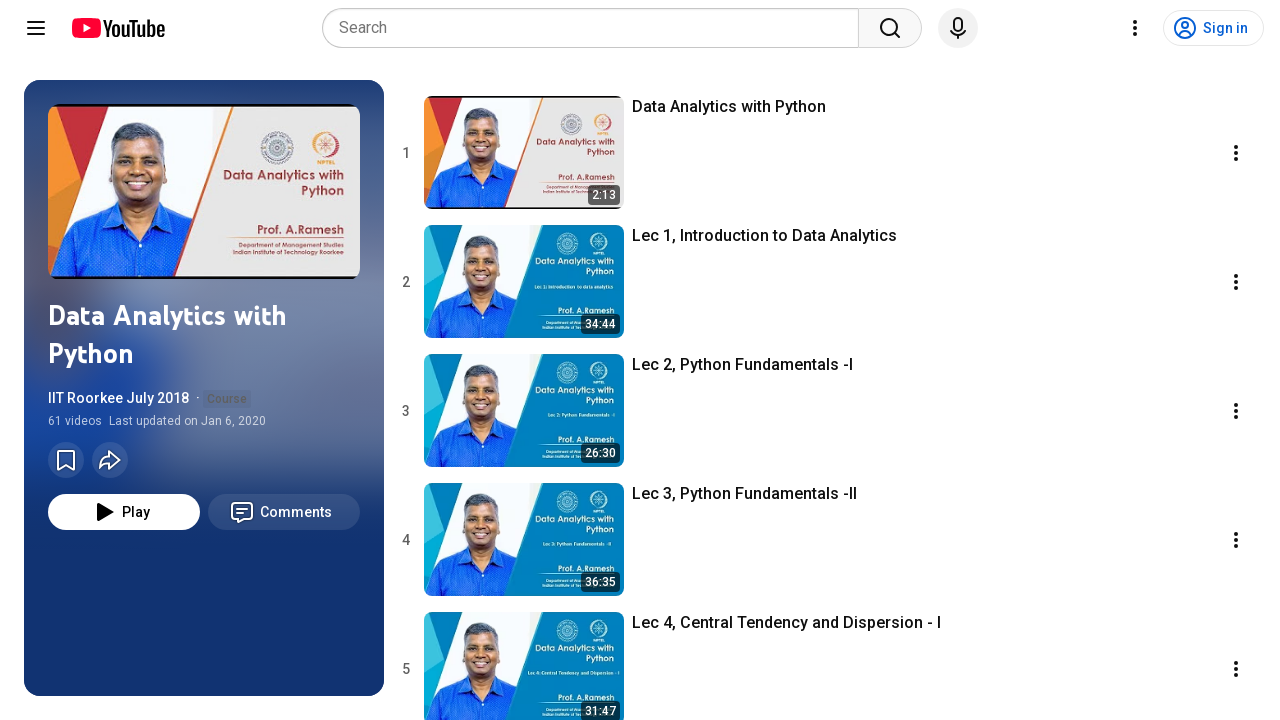

Navigated to YouTube playlist page
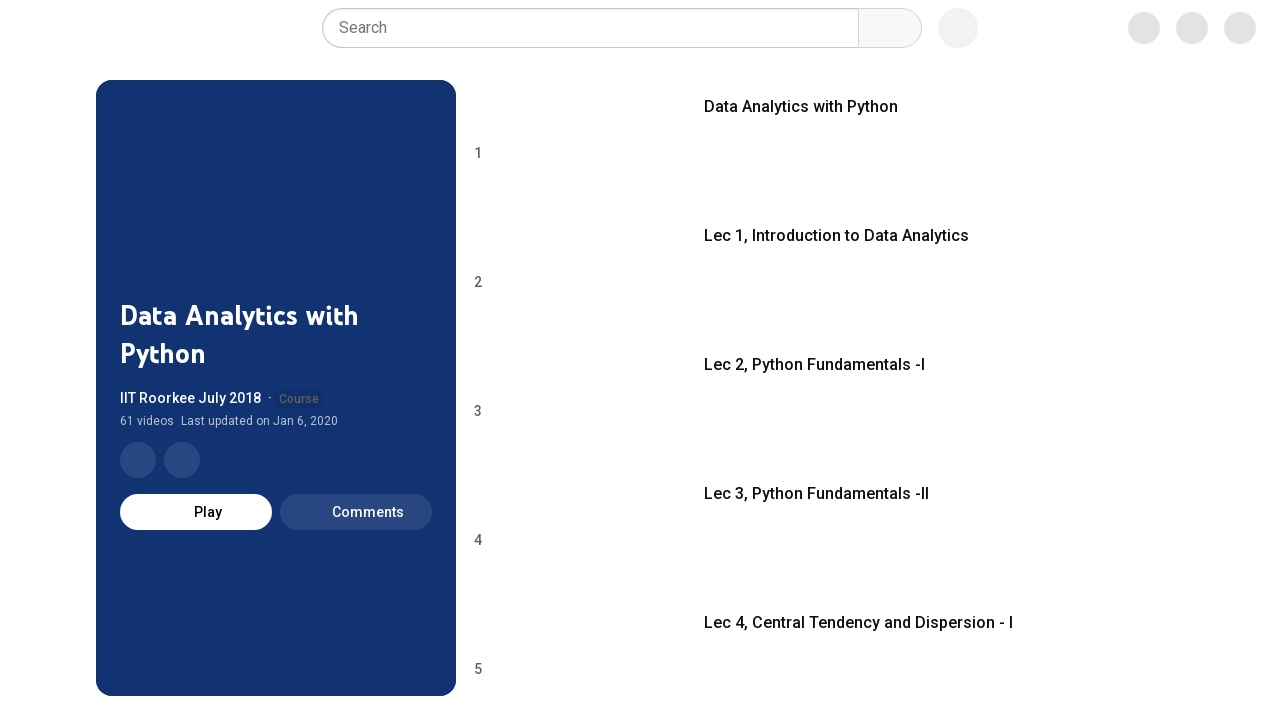

Playlist video items loaded
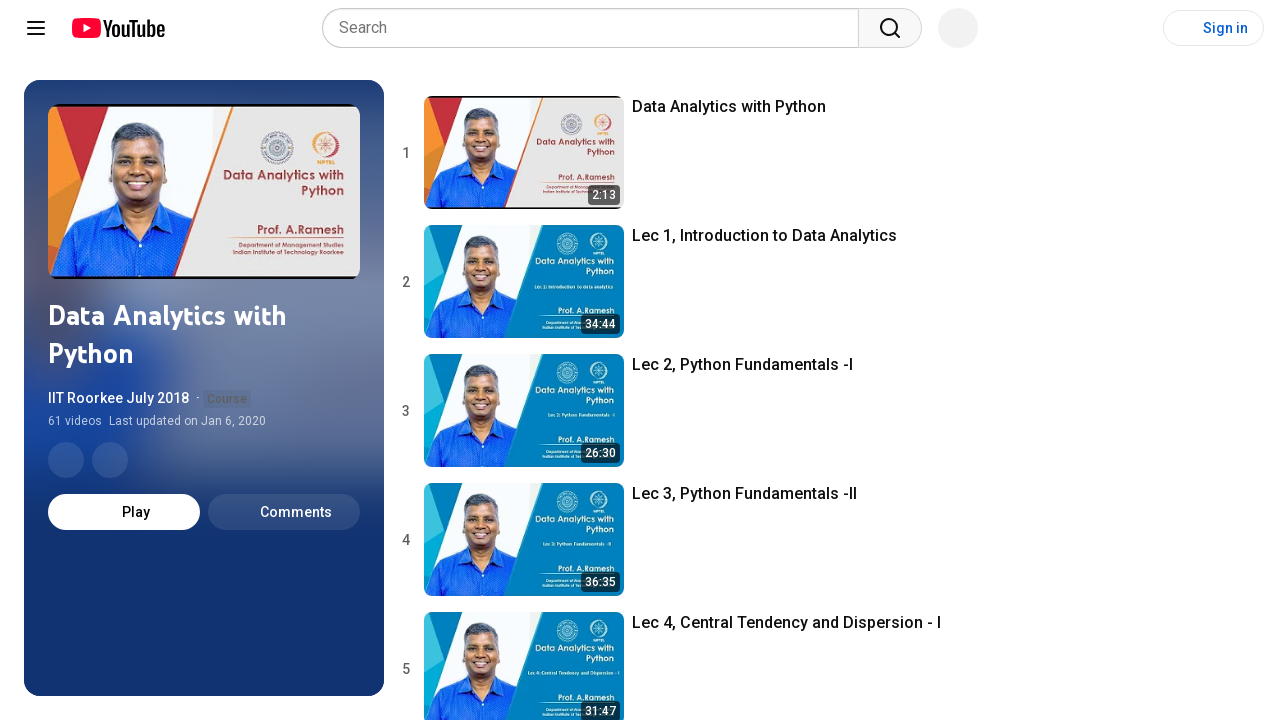

Verified that playlist video items are displayed
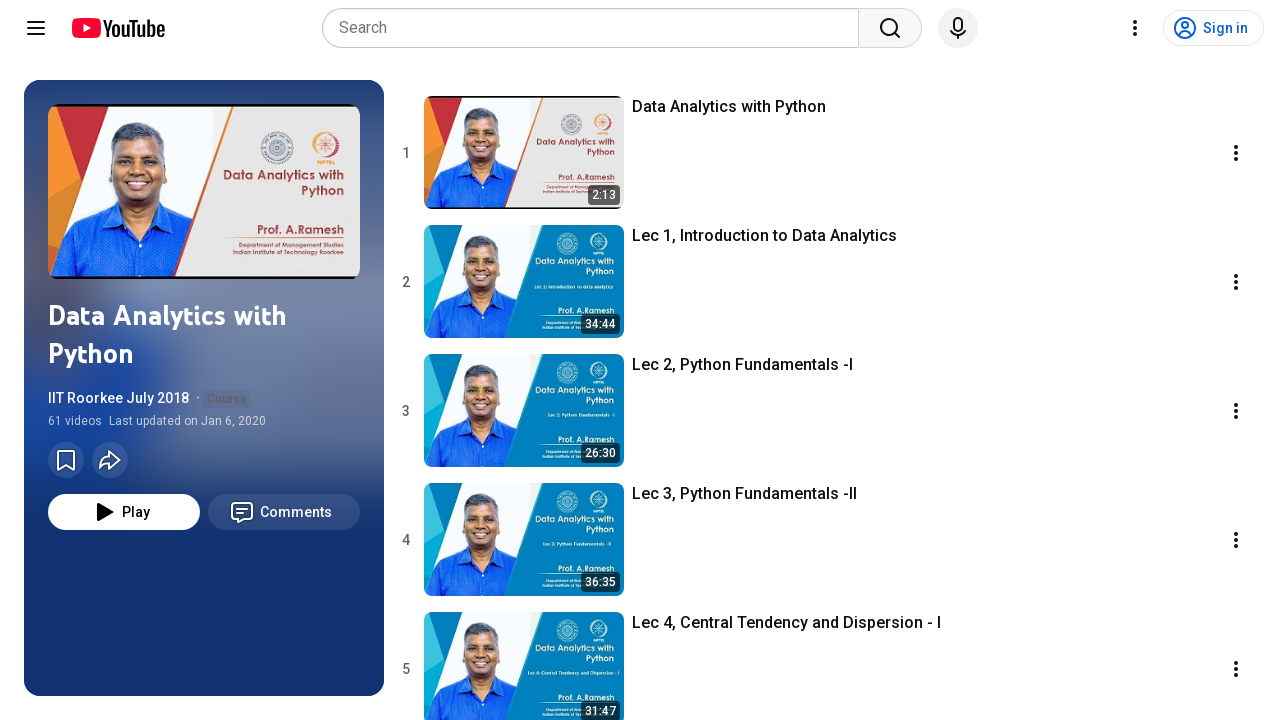

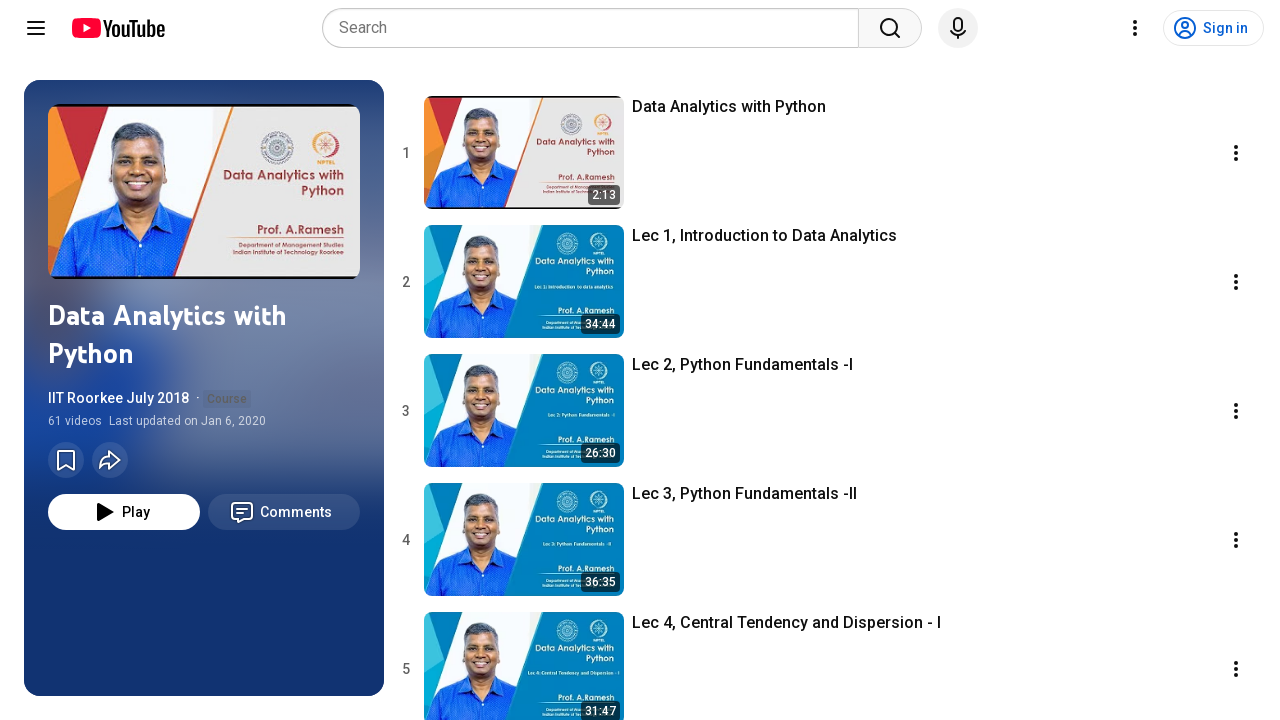